Tests multiple selection dropdown by selecting and deselecting fruit options

Starting URL: https://www.letskodeit.com/practice

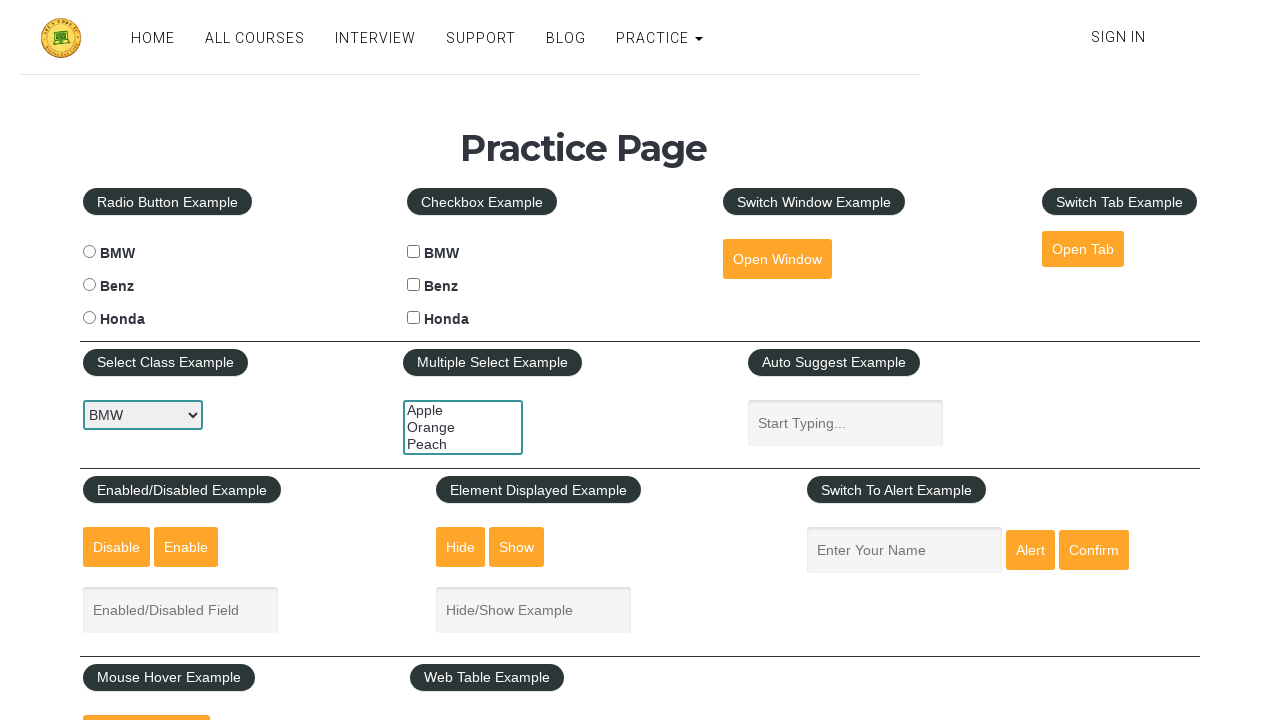

Navigated to practice page
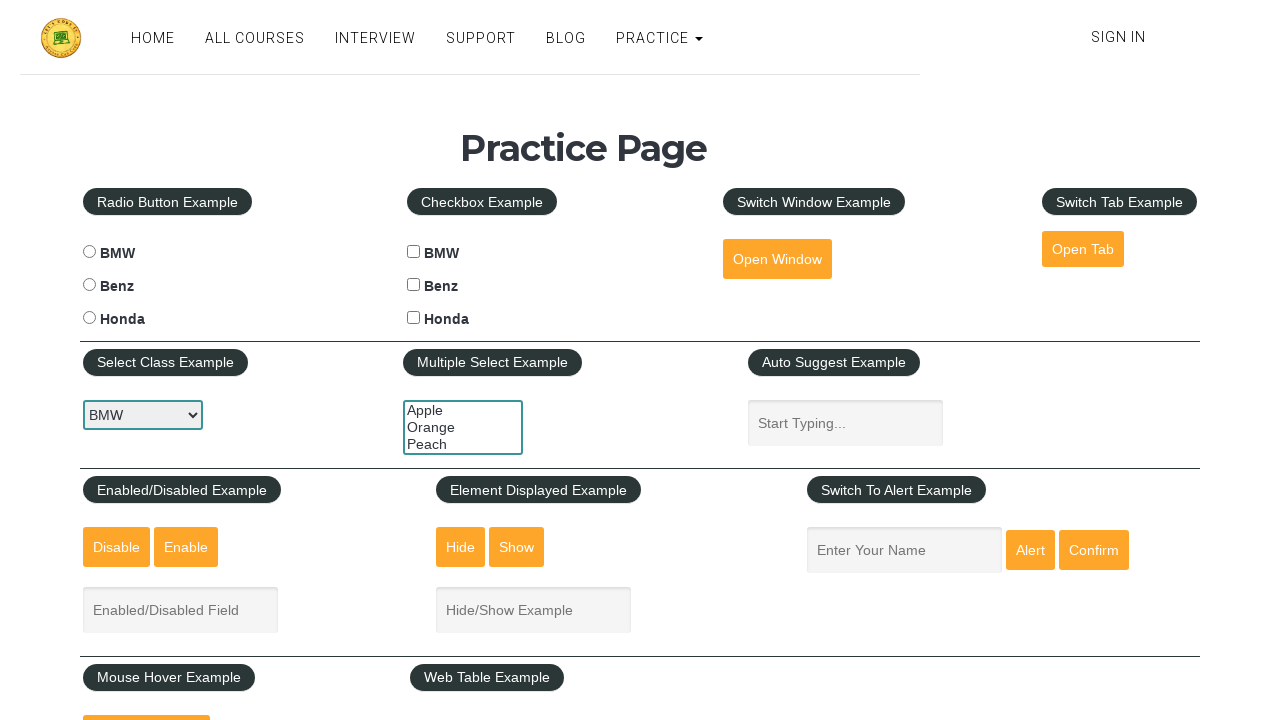

Selected Apple, Orange, and Peach from multiple selection dropdown on #multiple-select-example
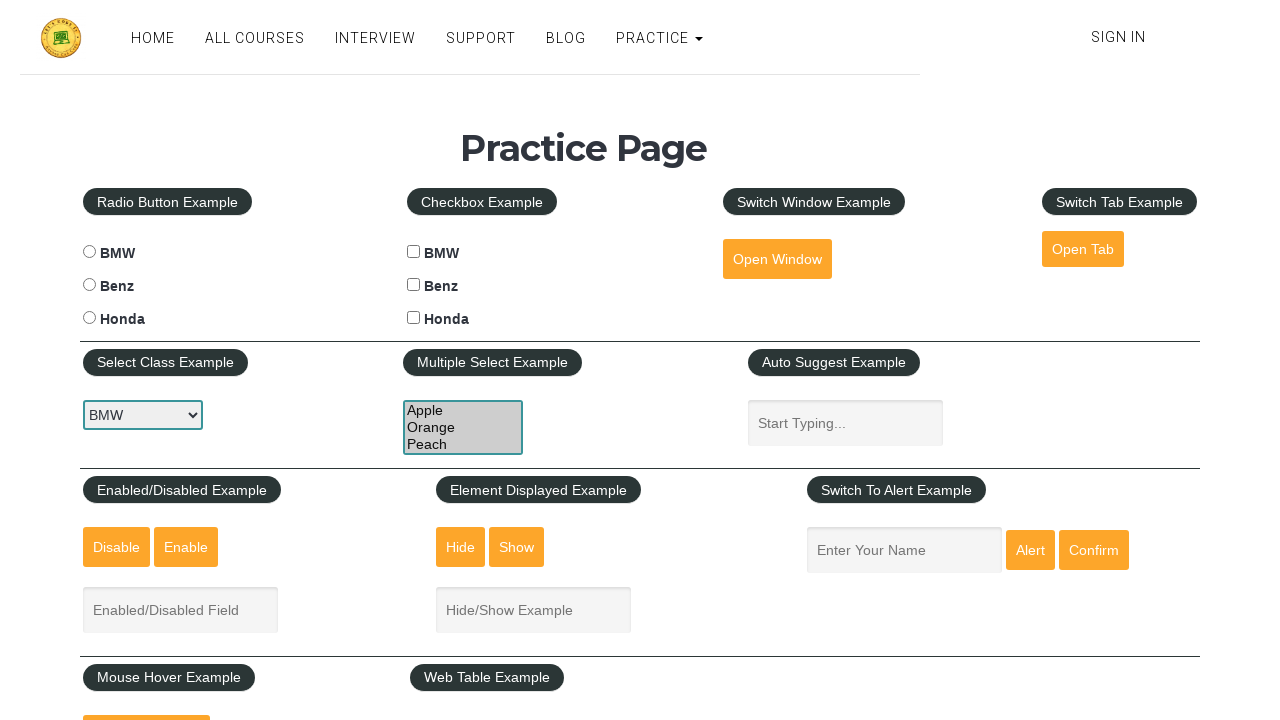

Deselected Orange from the multiple selection dropdown
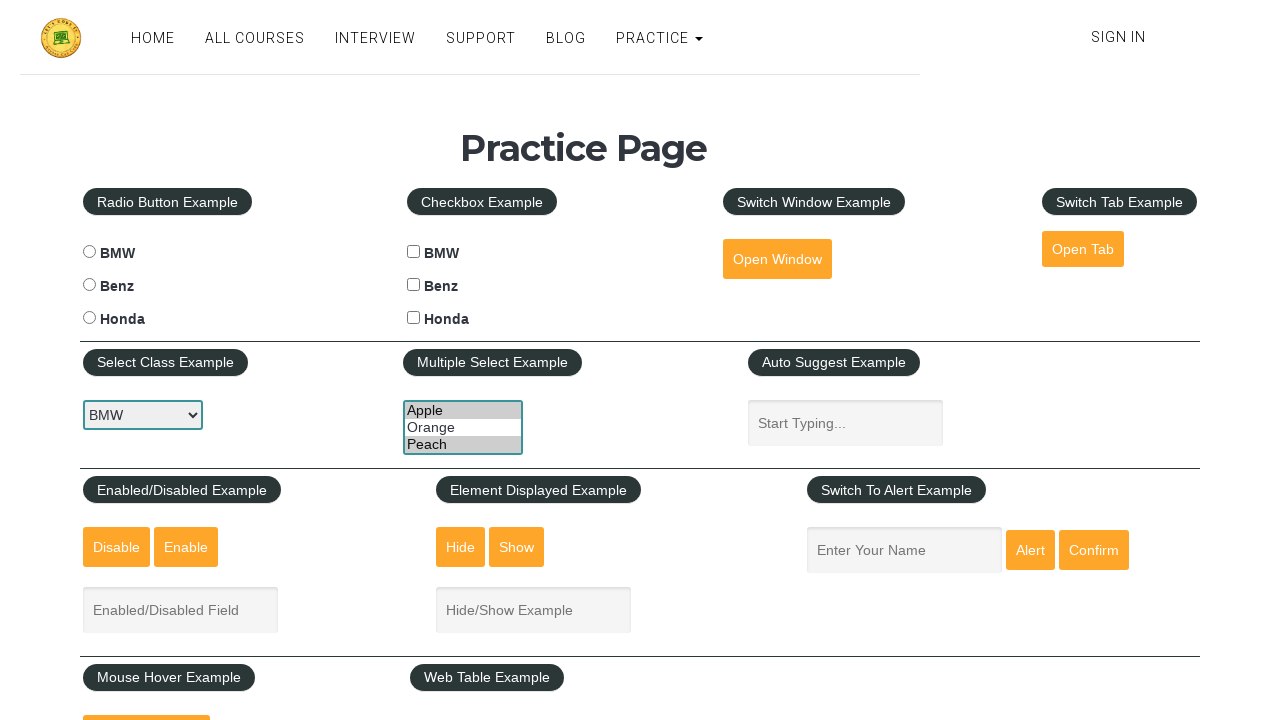

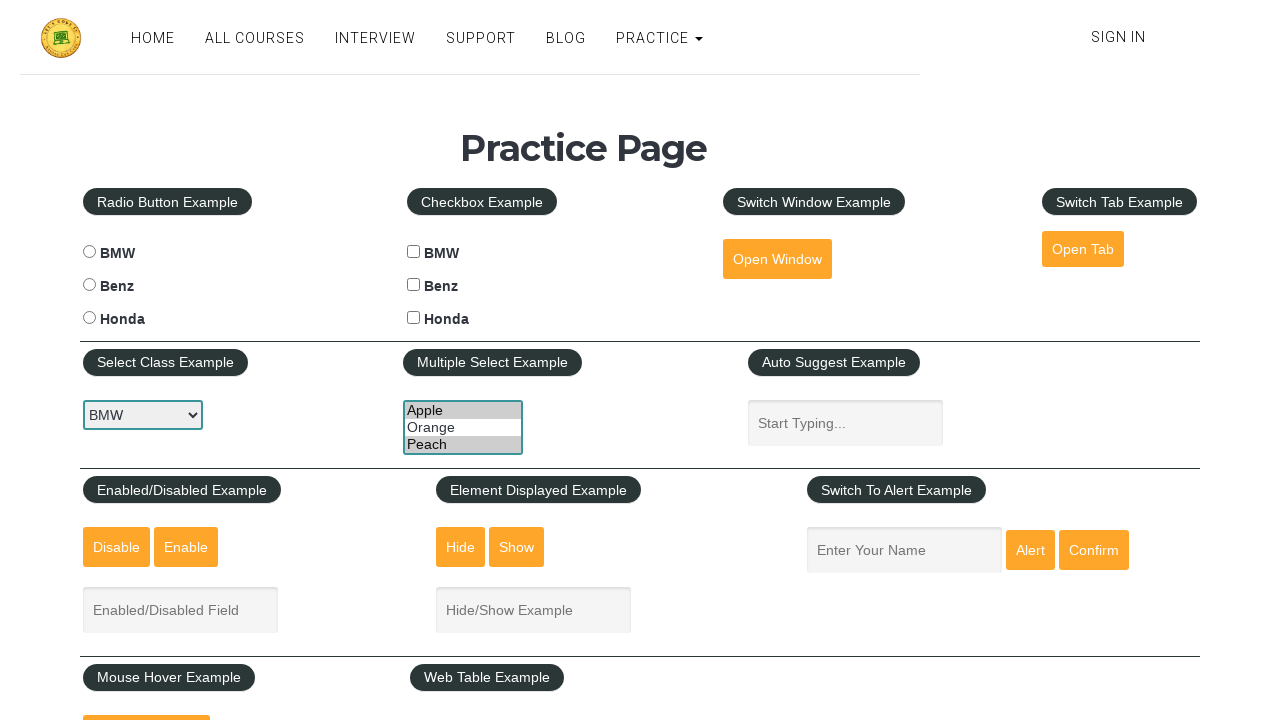